Tests a math exercise page by reading an input value, calculating a mathematical formula (log of absolute value of 12*sin(x)), entering the answer, selecting a checkbox and radio button, then submitting the form.

Starting URL: http://suninjuly.github.io/math.html

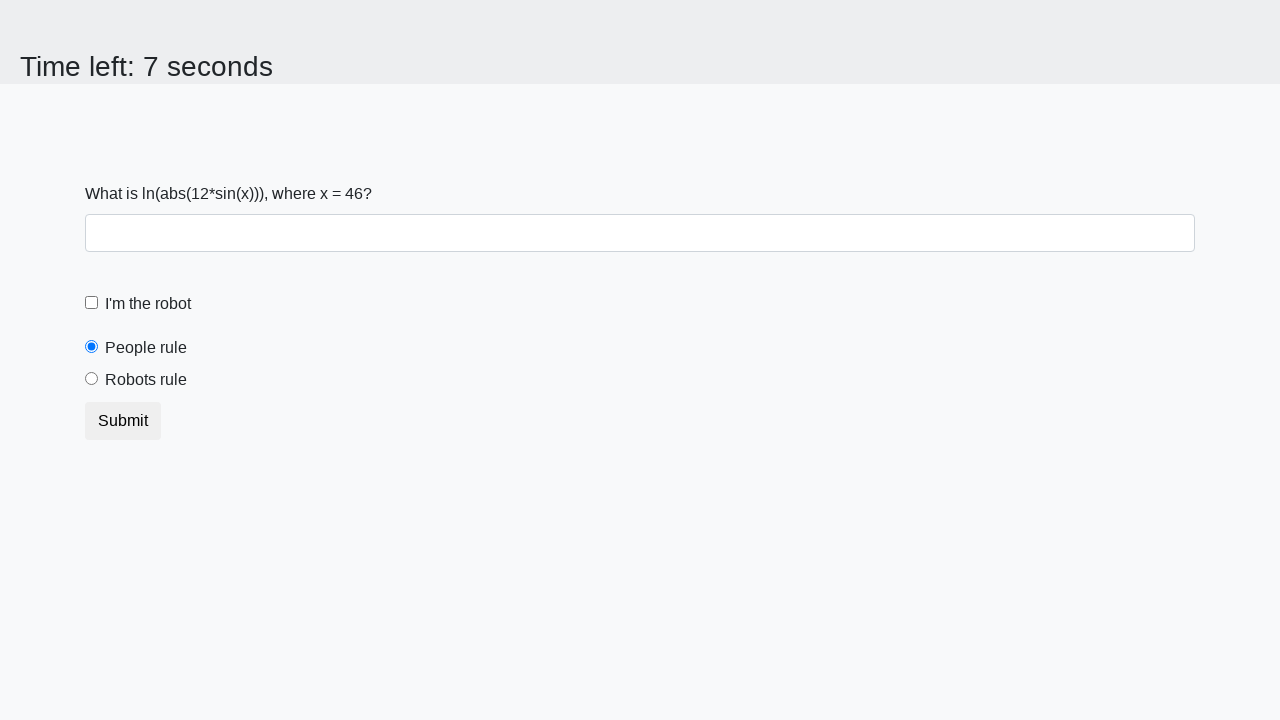

Located the input value element
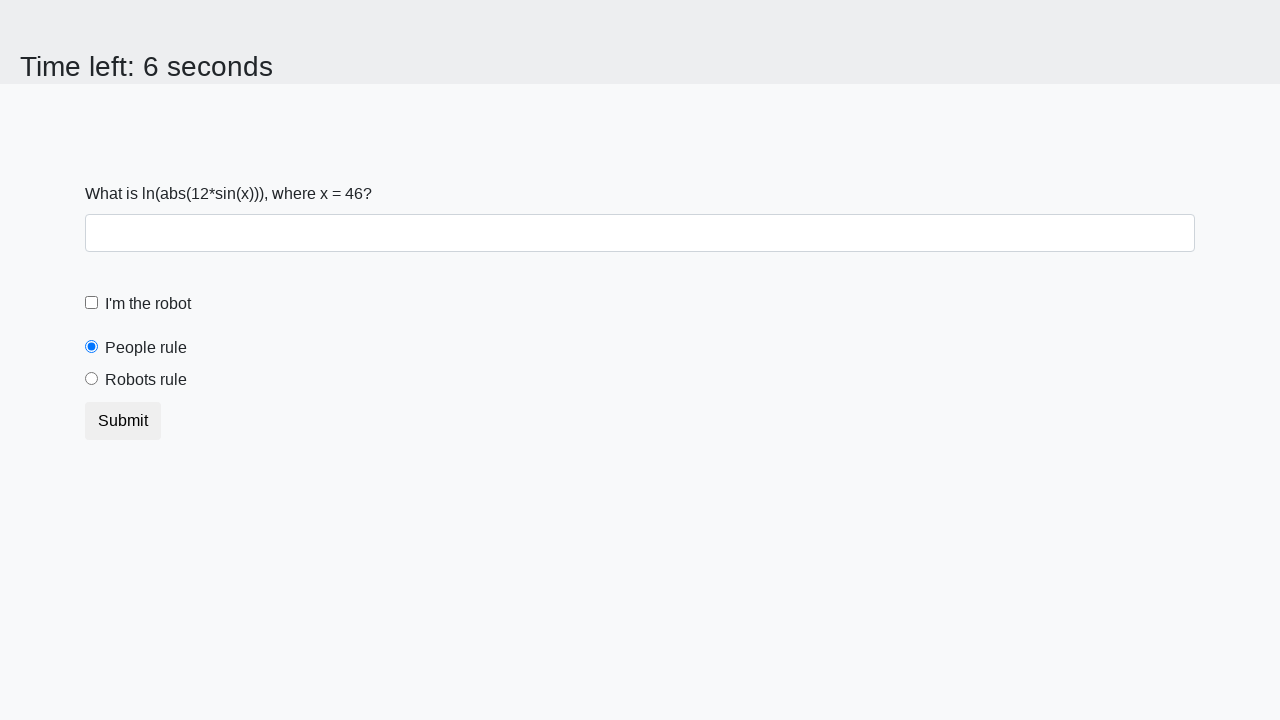

Read x value from page: 46
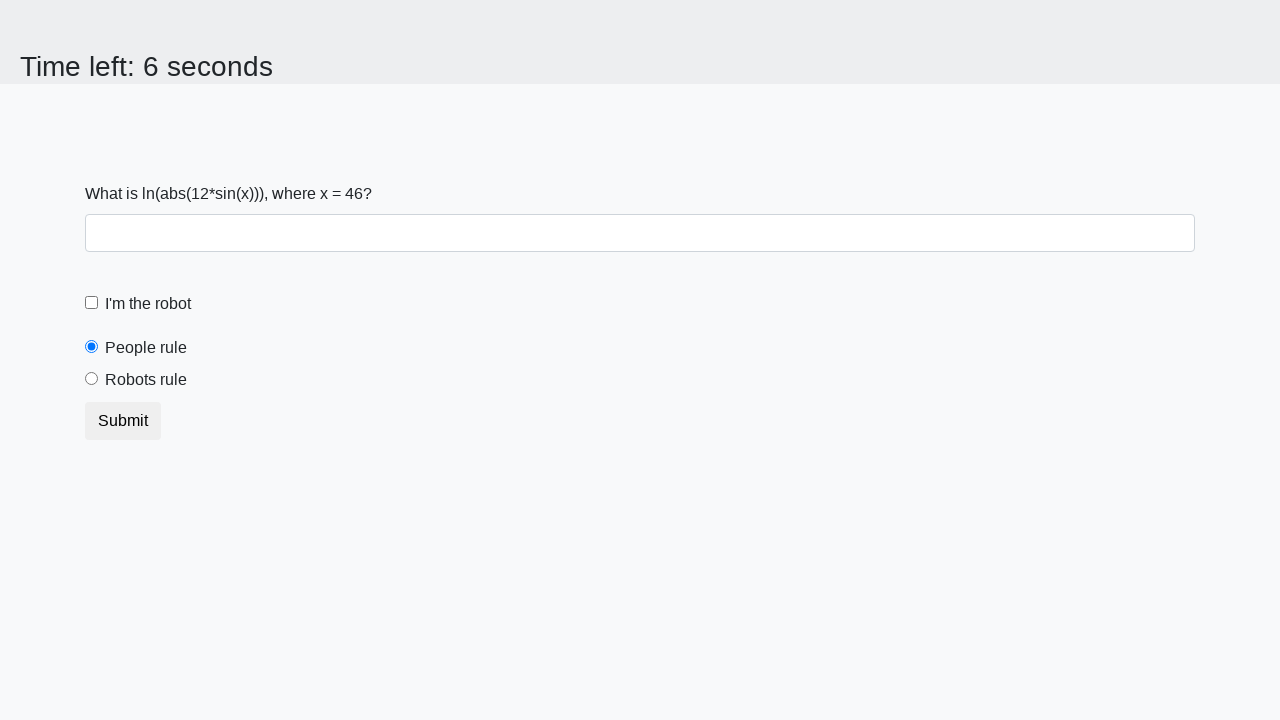

Calculated formula result: log(|12*sin(46)|) = 2.3815312154949178
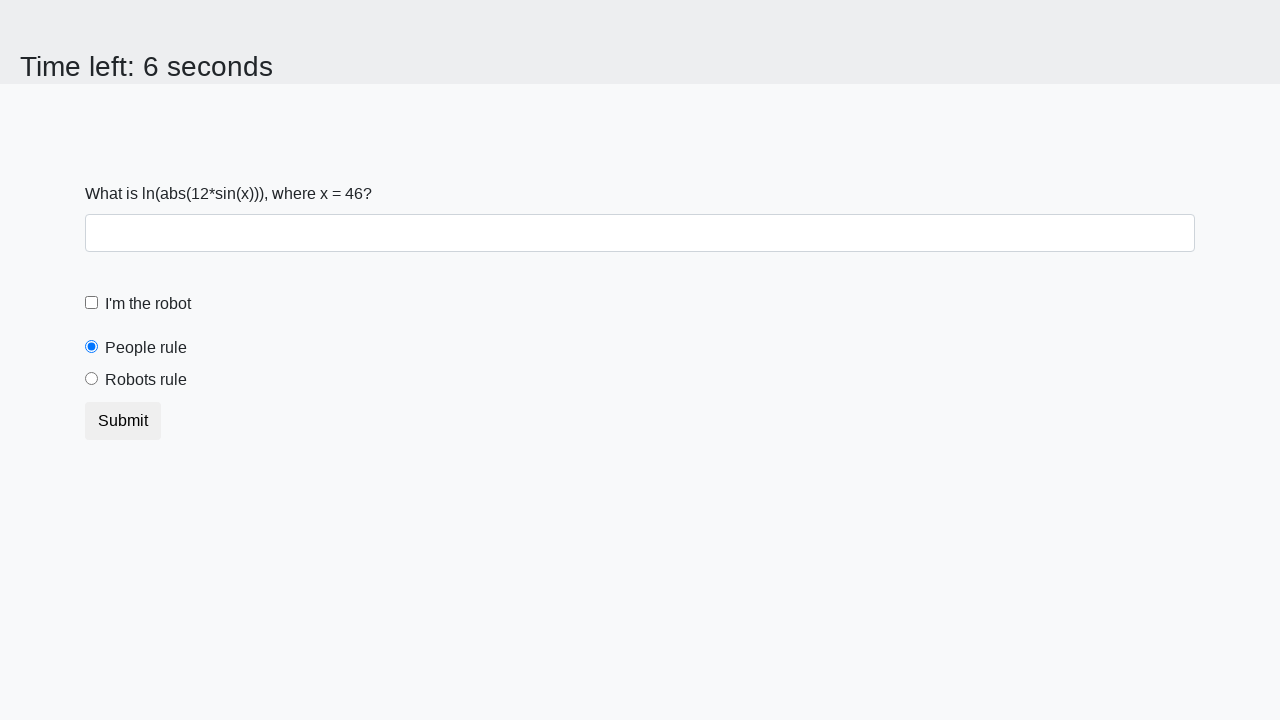

Filled answer field with calculated result: 2.3815312154949178 on #answer
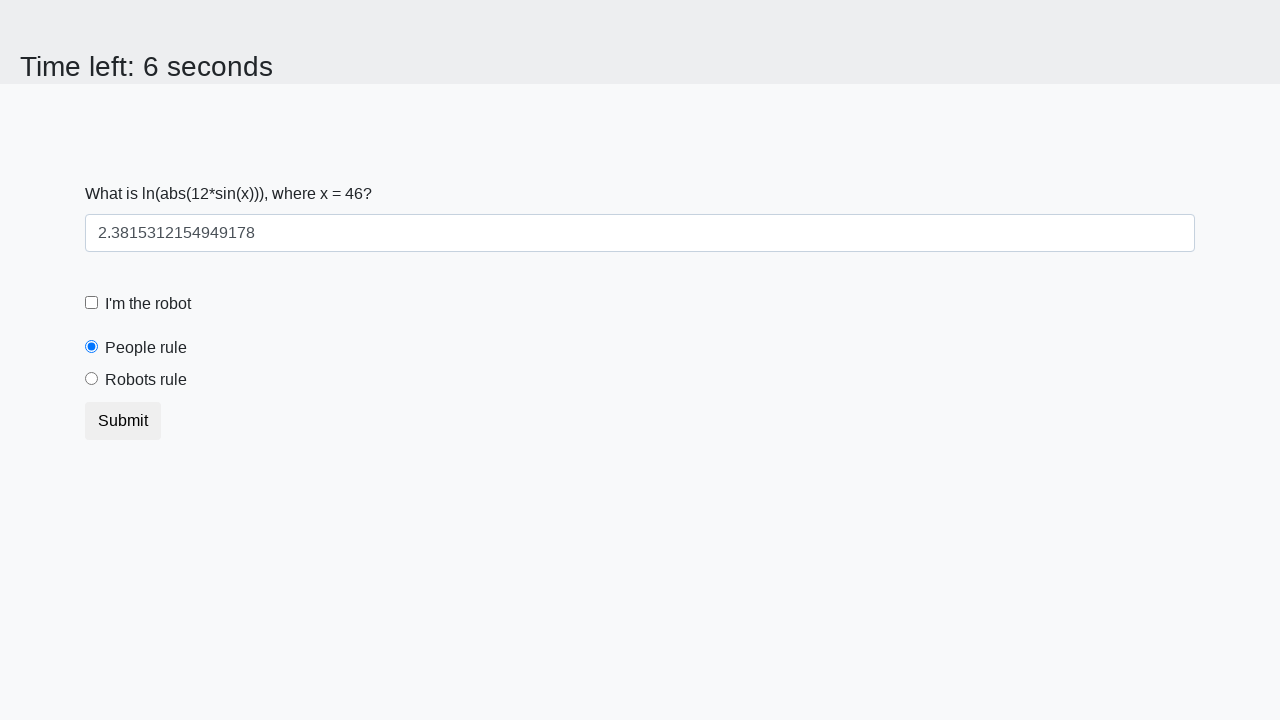

Checked the robot checkbox at (92, 303) on #robotCheckbox
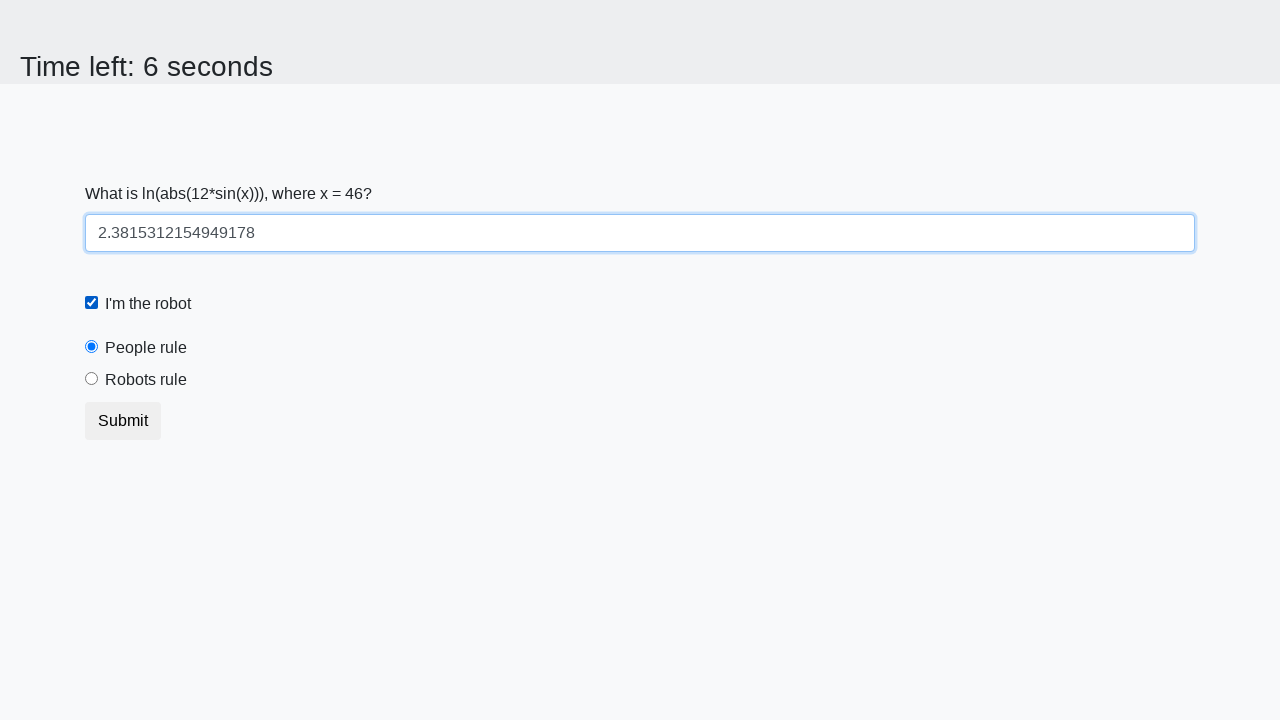

Selected the robots rule radio button at (92, 379) on #robotsRule
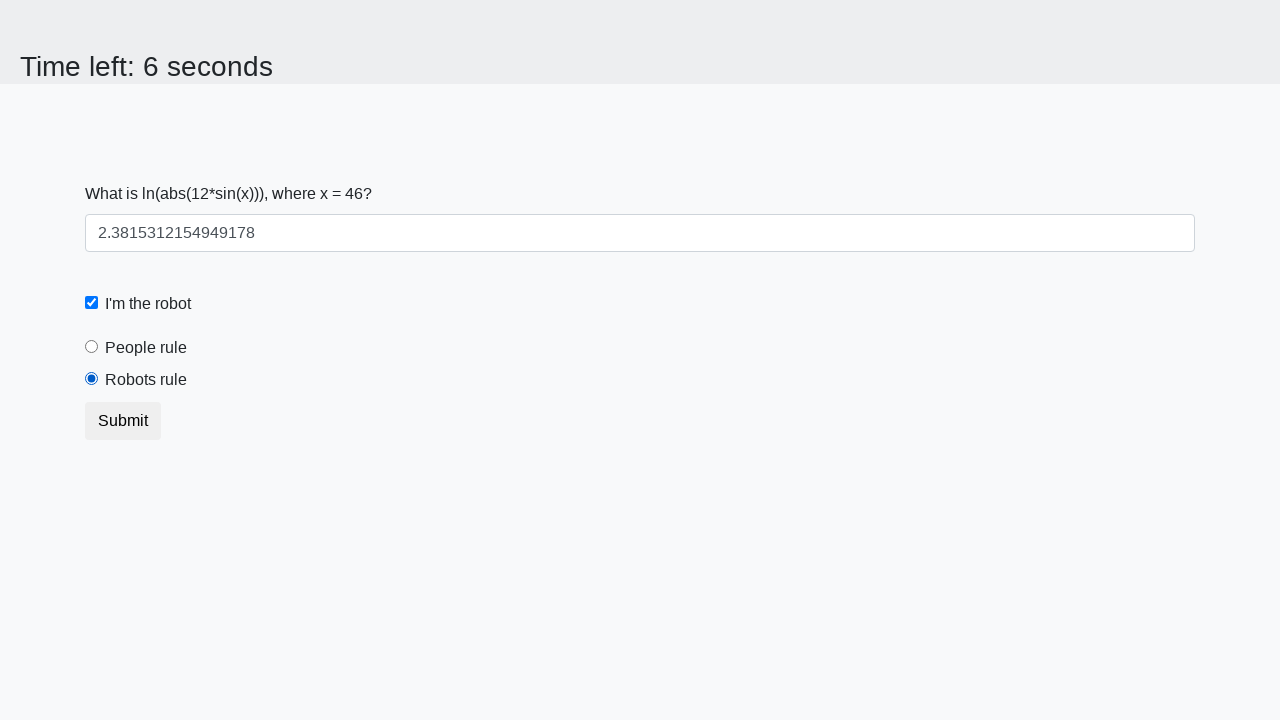

Clicked the submit button to complete the form at (123, 421) on .btn-default
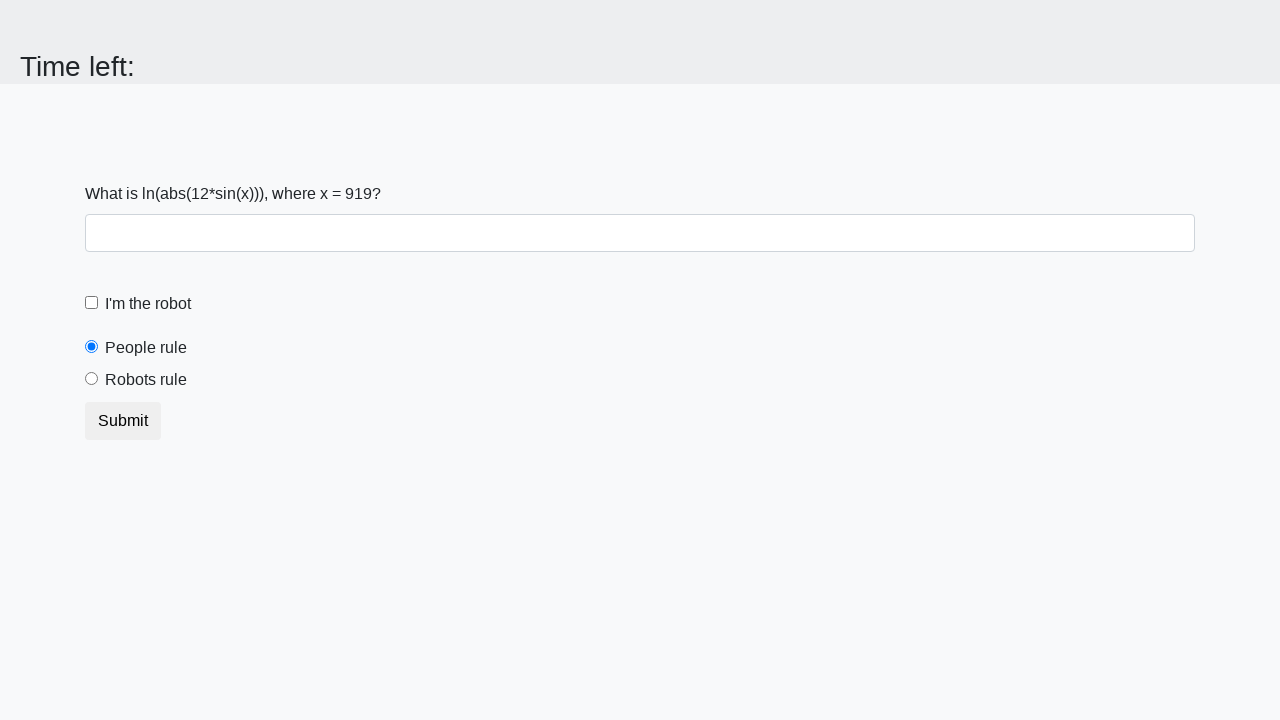

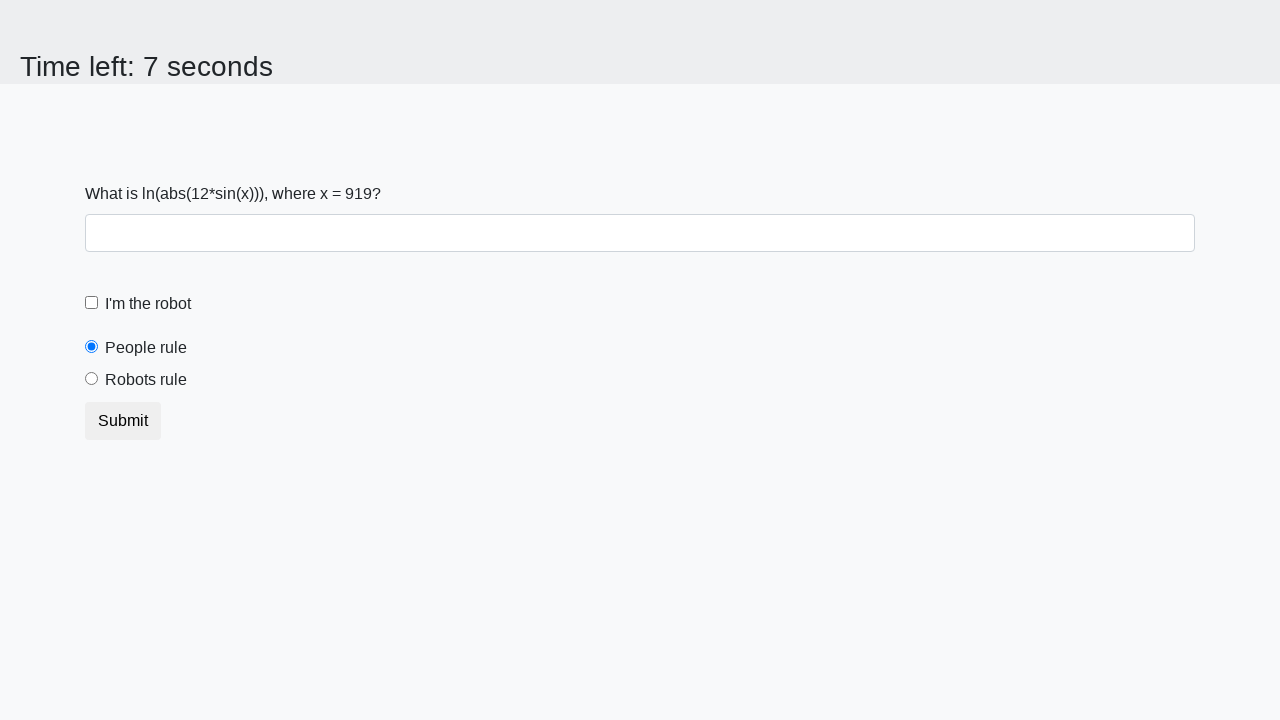